Tests different types of JavaScript alerts (simple alert, confirm dialog, and prompt dialog) by triggering them and interacting with them appropriately

Starting URL: https://testpages.herokuapp.com/styled/alerts/alert-test.html

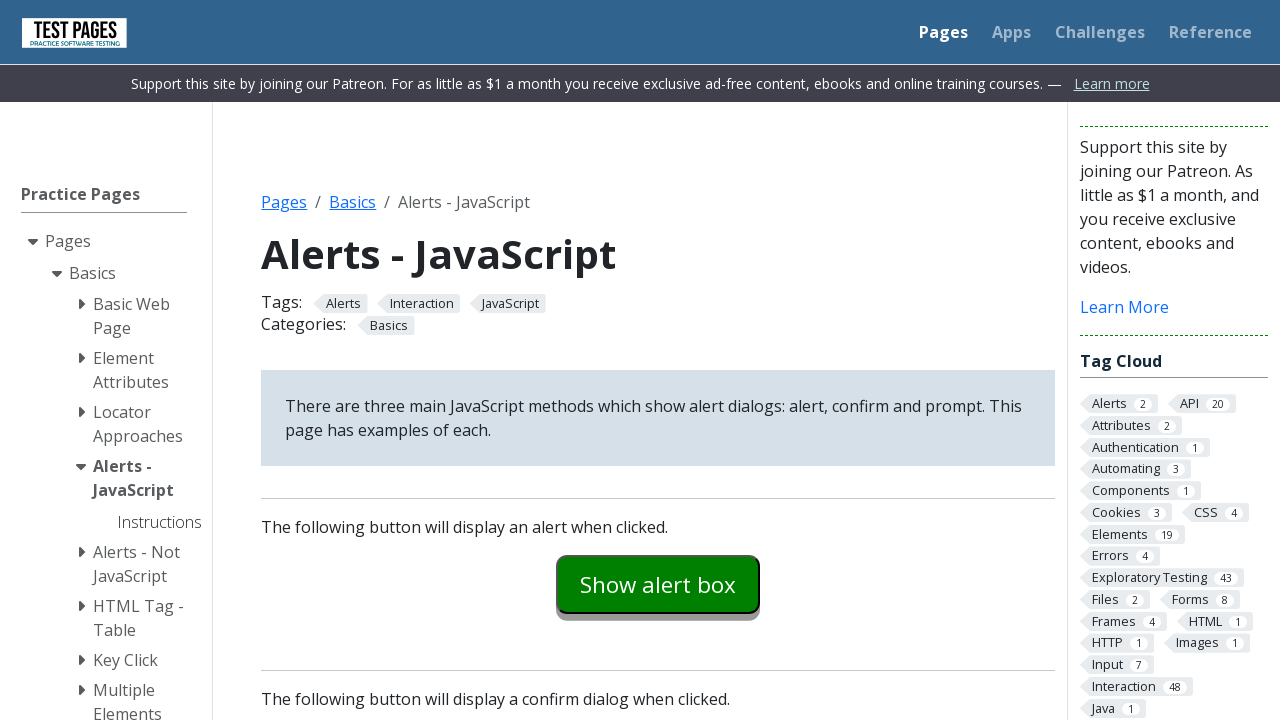

Clicked button to trigger simple alert at (658, 584) on #alertexamples
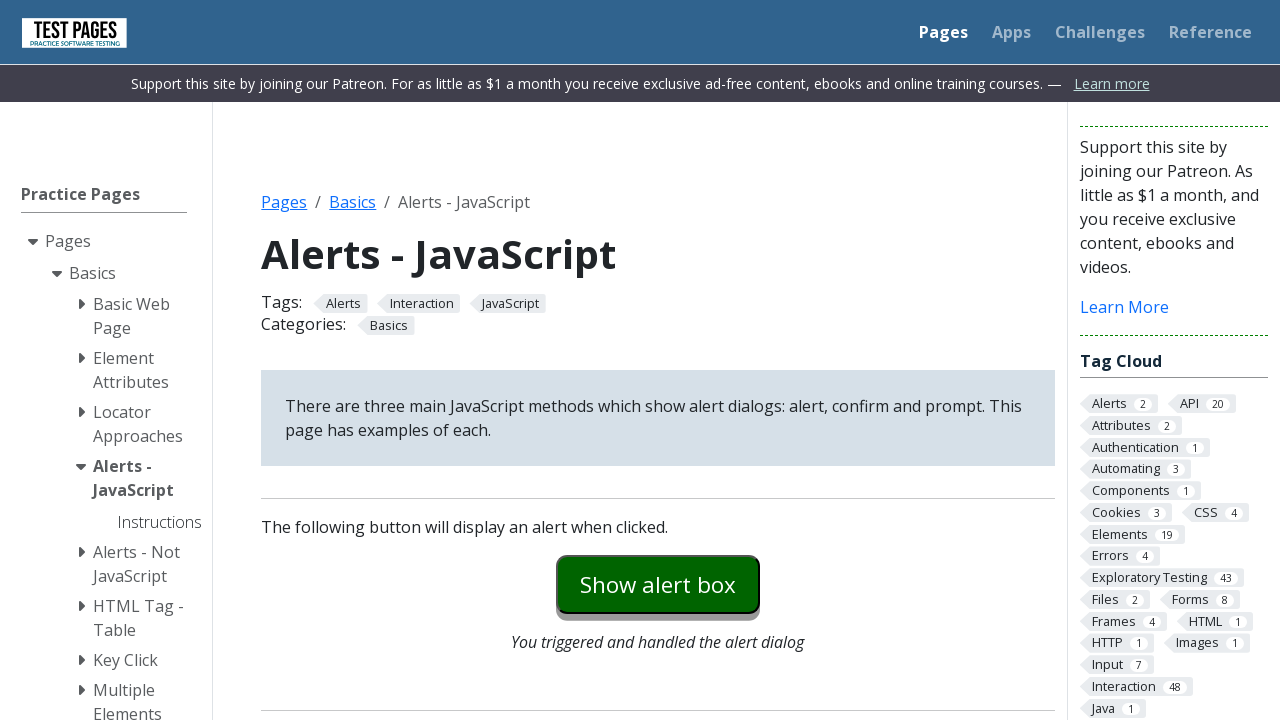

Set up dialog handler to accept alerts
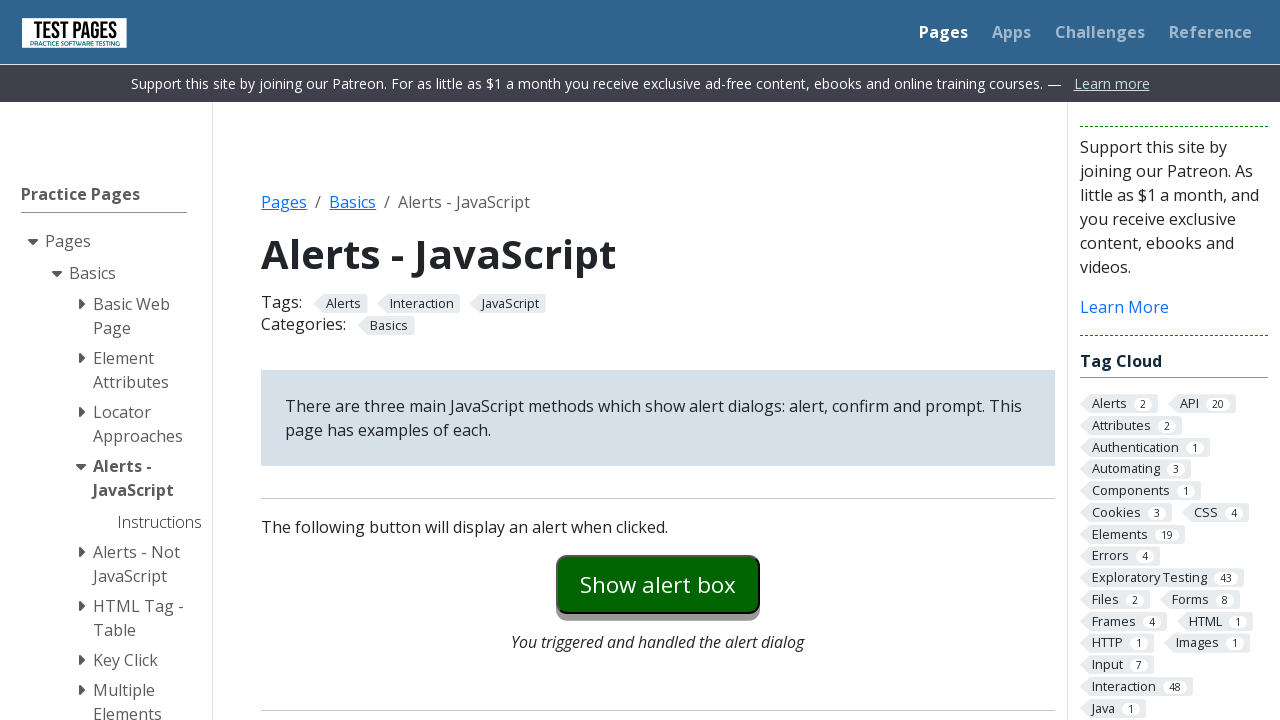

Waited for alert to be accepted and dismissed
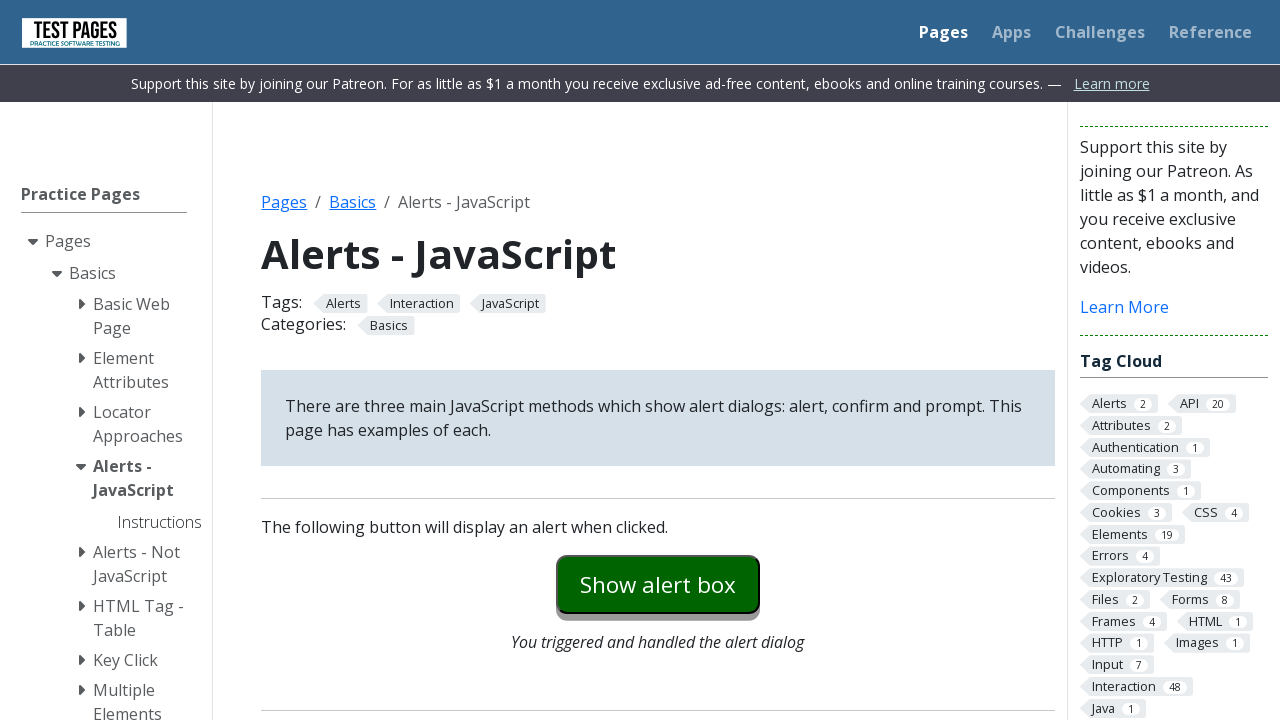

Clicked button to trigger confirm dialog at (658, 360) on #confirmexample
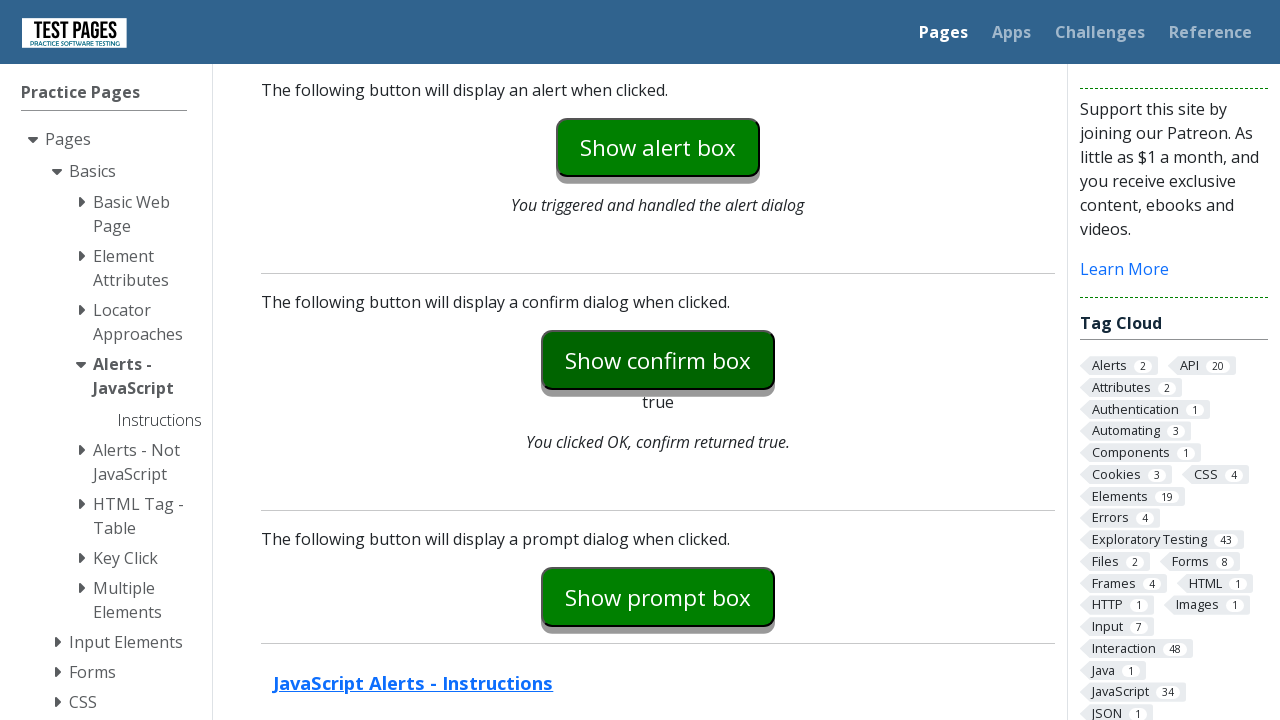

Set up dialog handler to dismiss confirm dialog
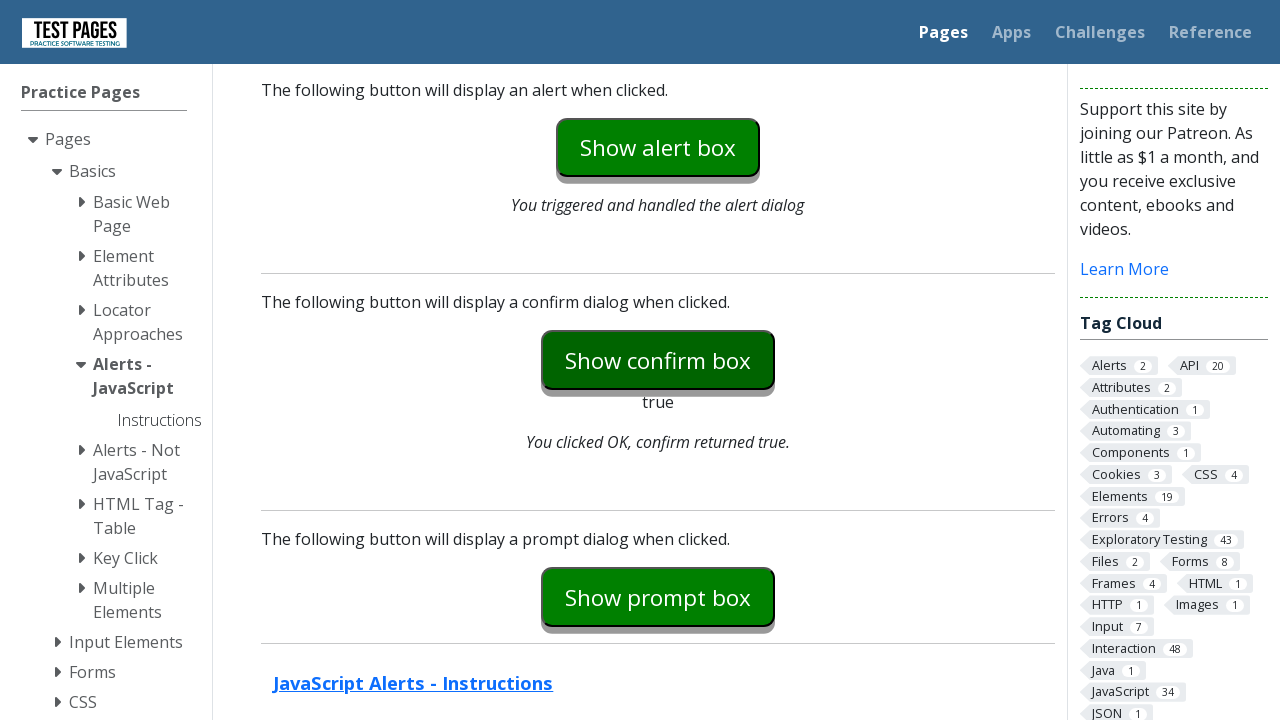

Waited for confirm dialog to be dismissed
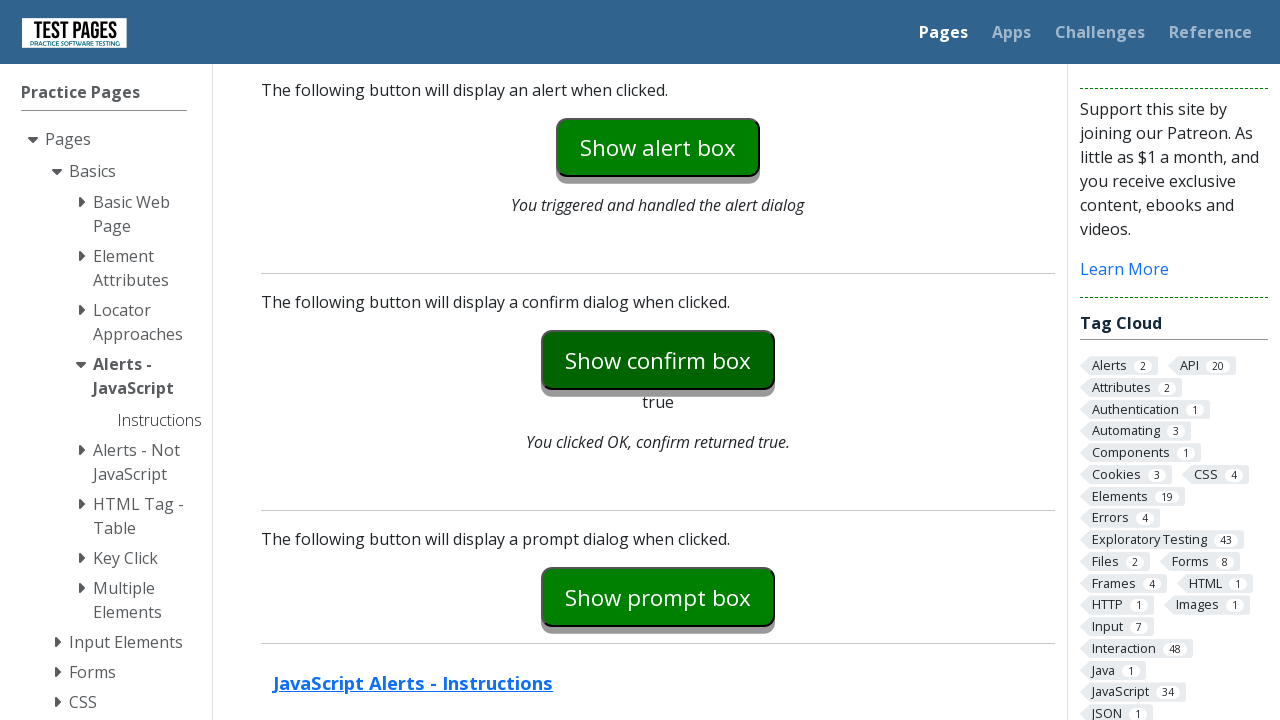

Clicked button to trigger prompt dialog at (658, 597) on #promptexample
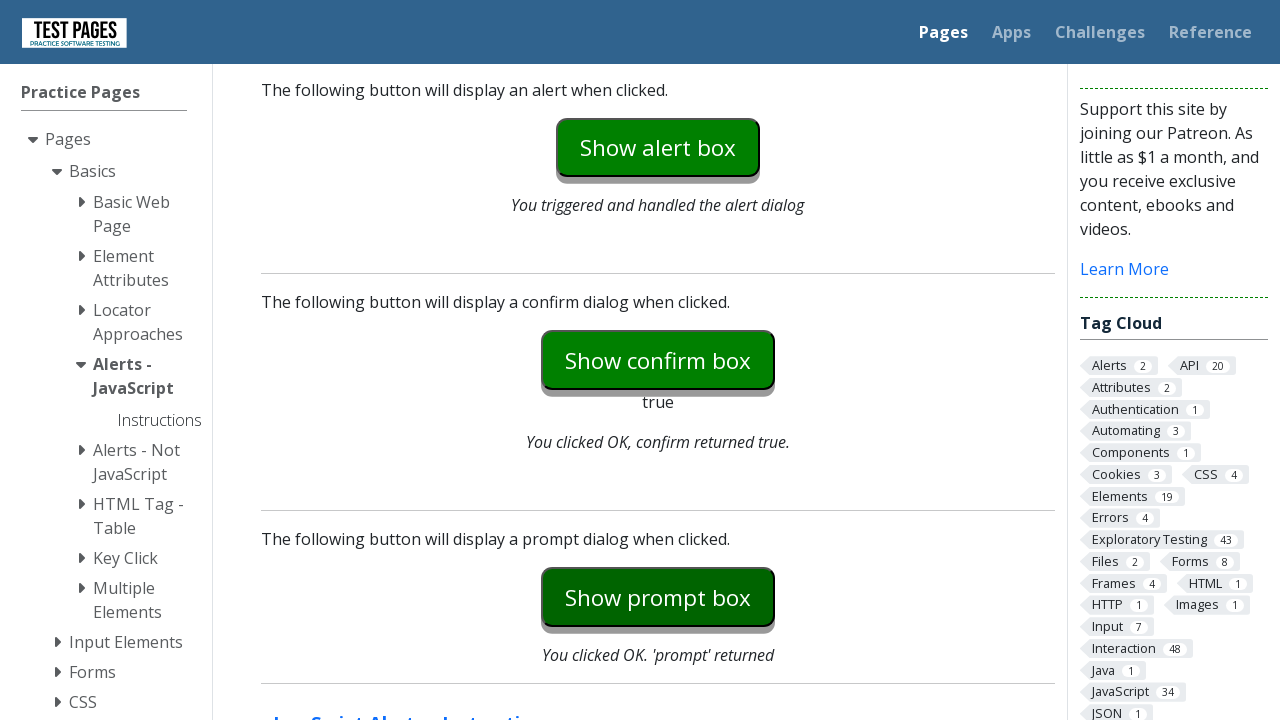

Set up dialog handler to accept prompt with text 'Ajay Trainer'
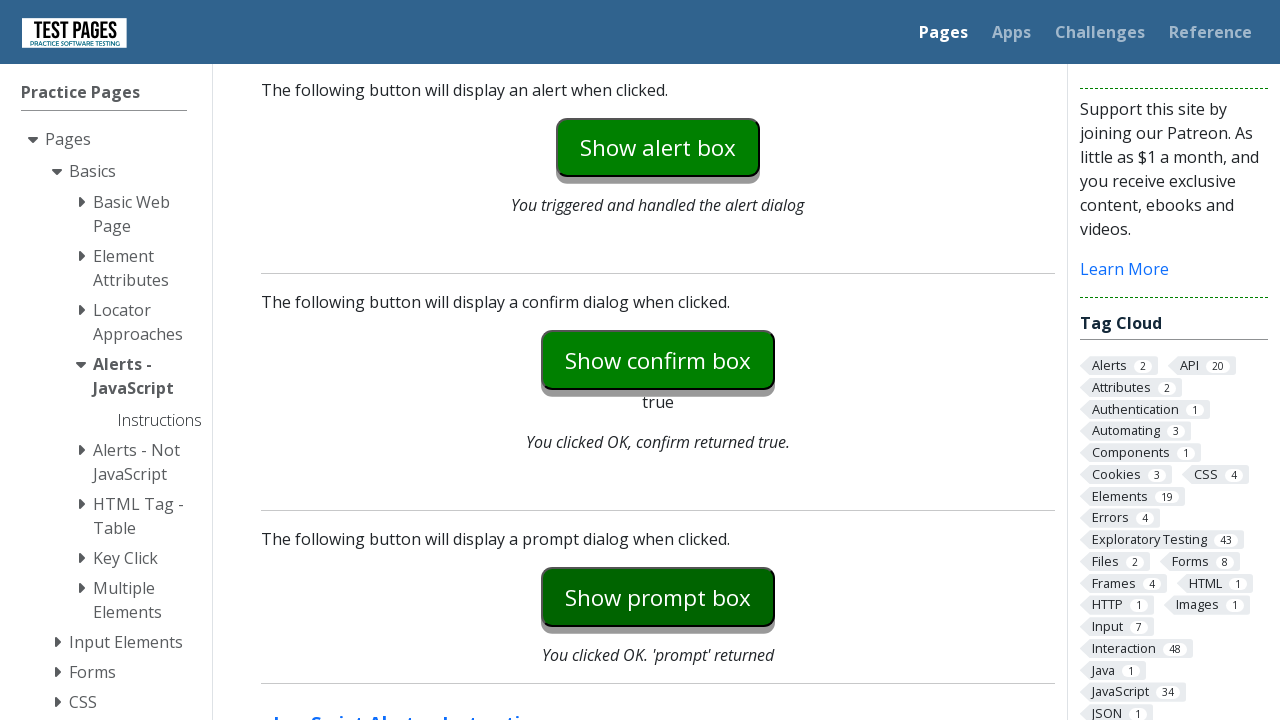

Waited for prompt dialog to be accepted
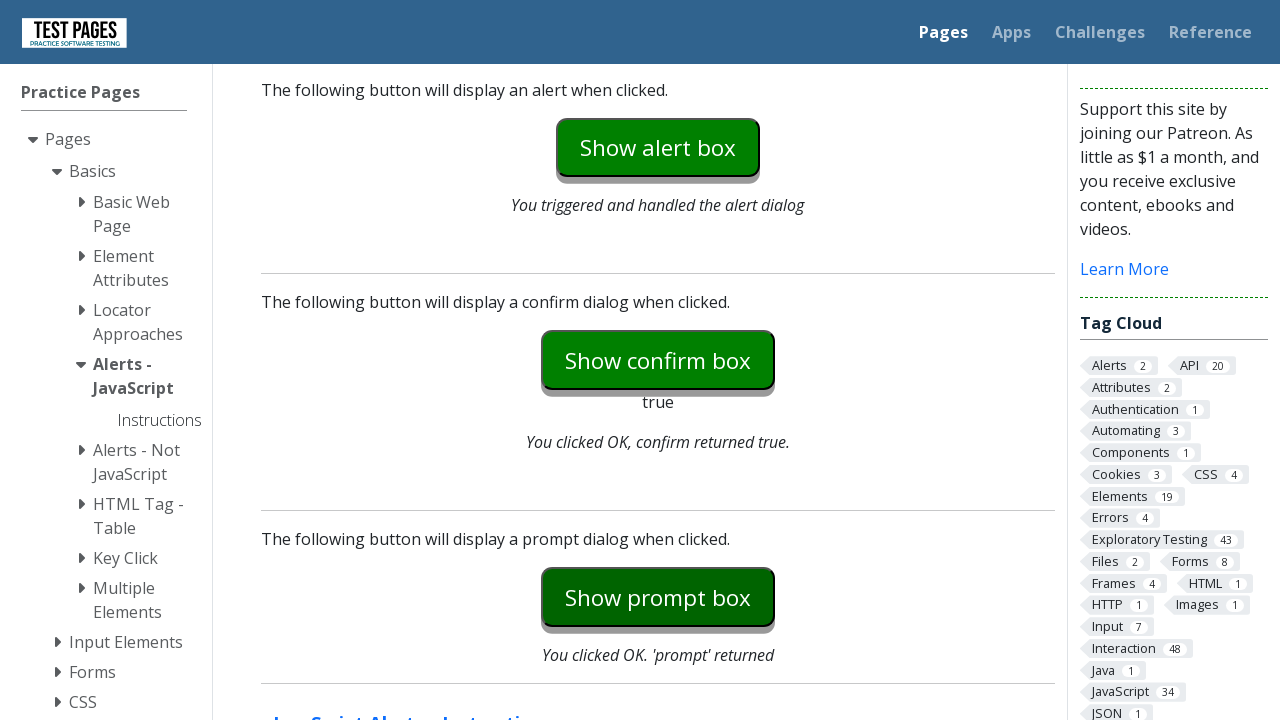

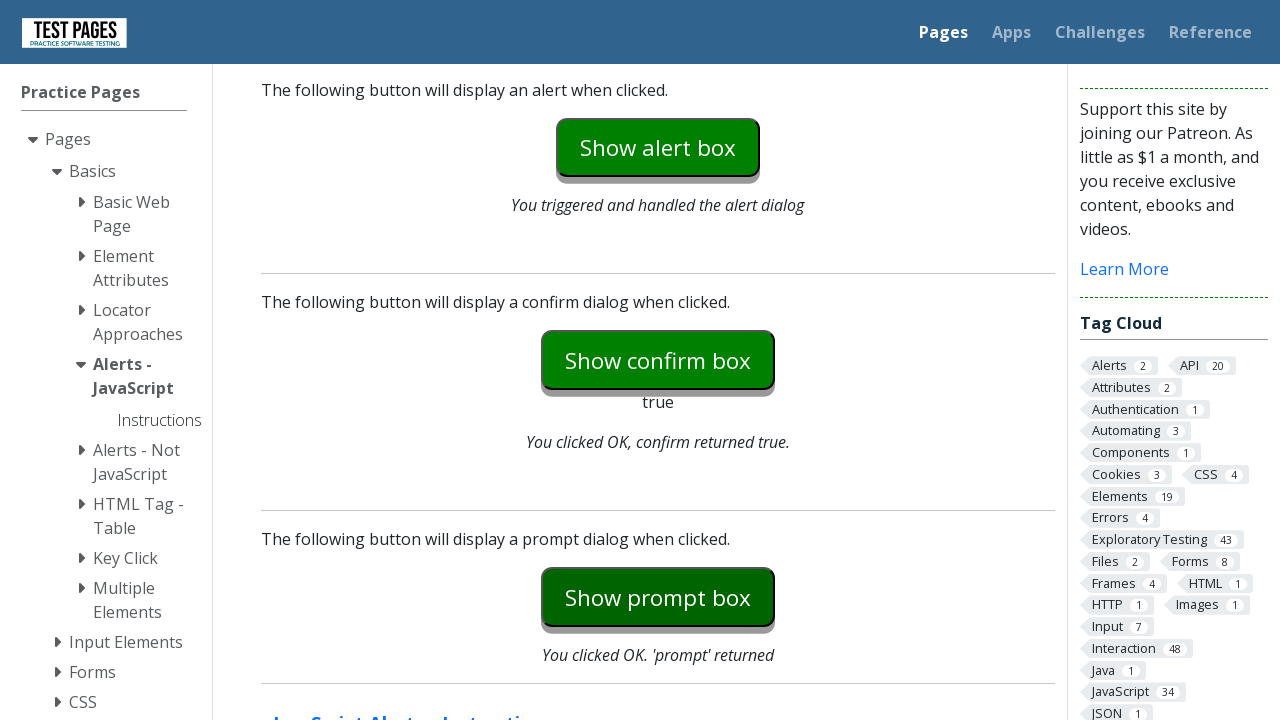